Tests login form submission on demo.applitools.com by filling username and password fields and clicking the login button

Starting URL: https://demo.applitools.com/

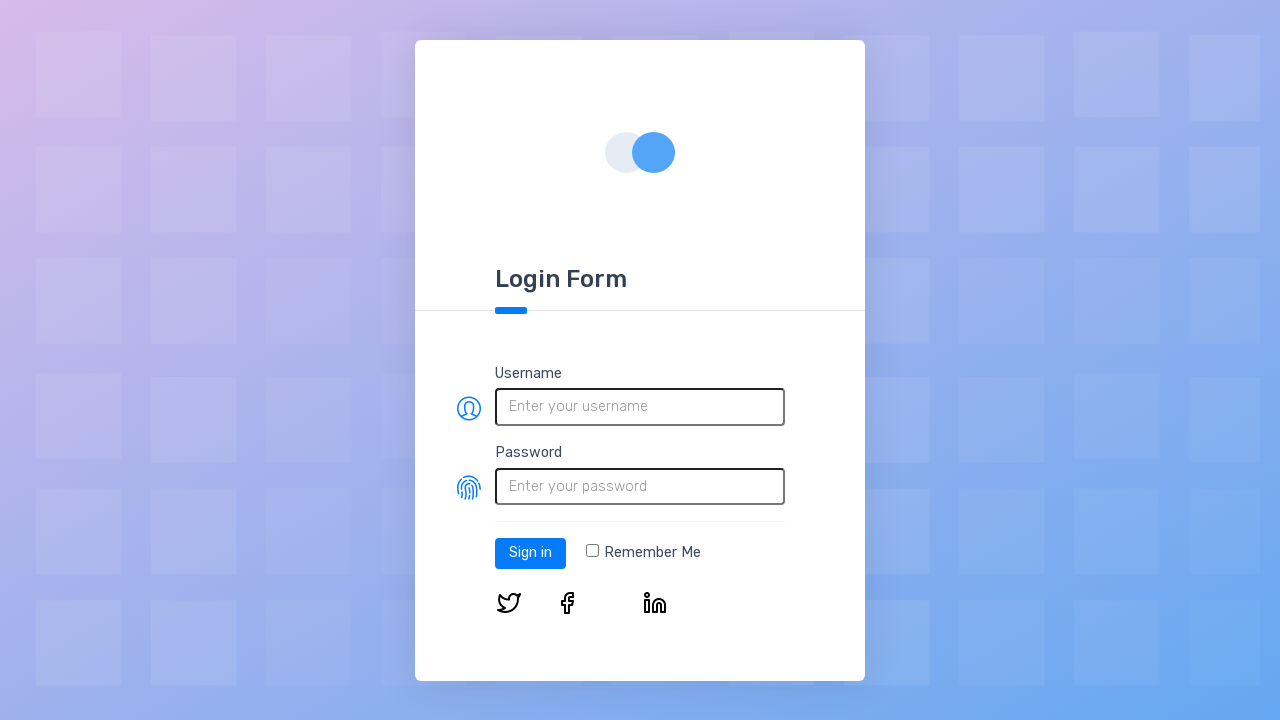

Filled username field with 'admin' on input#username
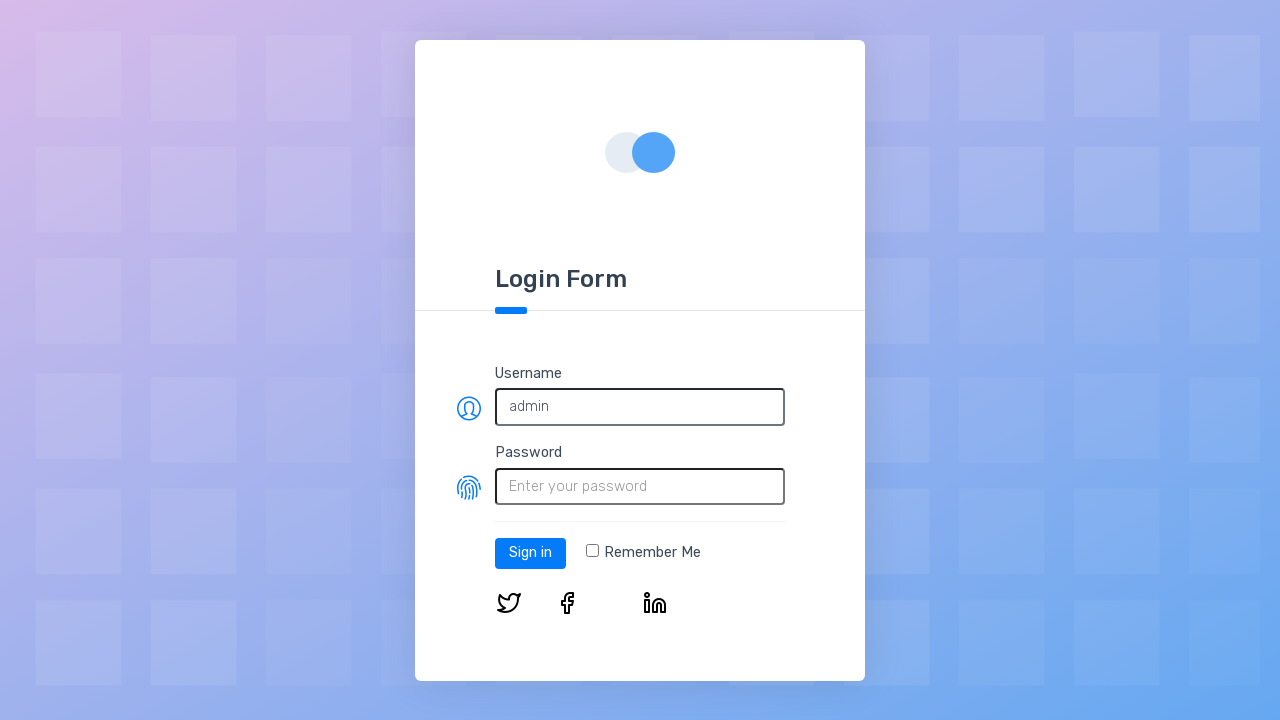

Filled password field with 'admin' on input#password
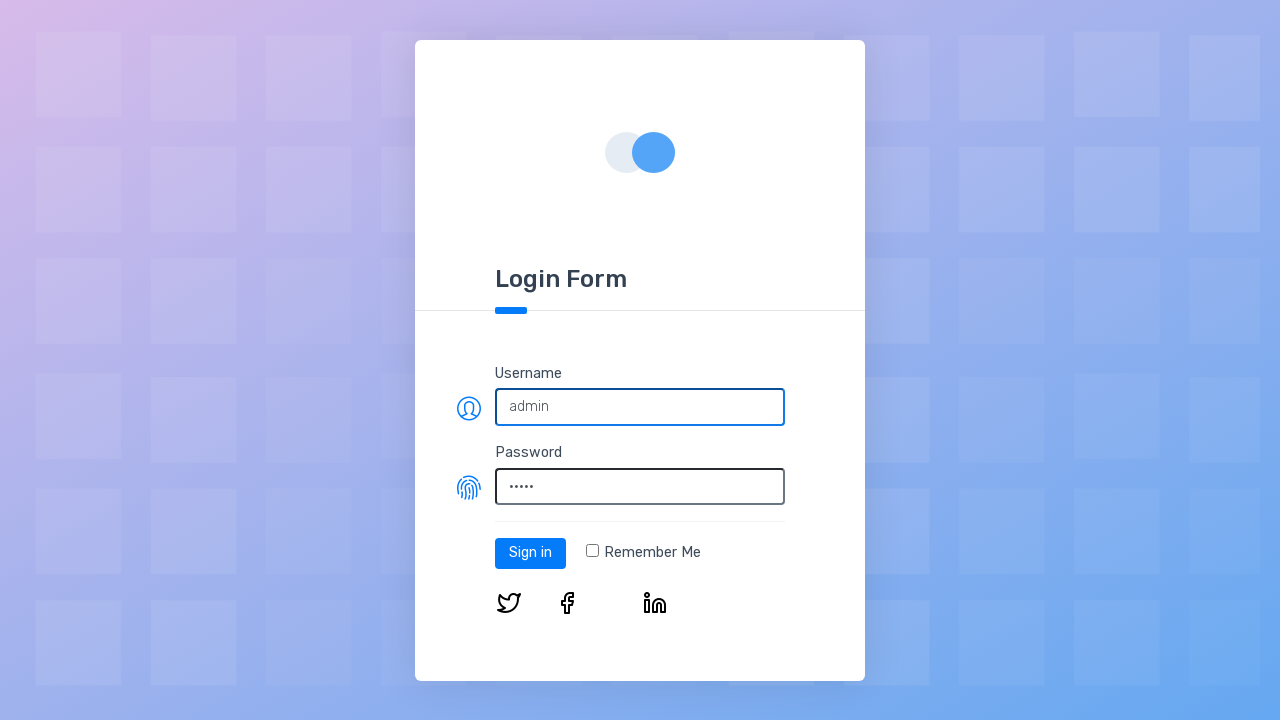

Clicked login button to submit form at (530, 553) on a#log-in
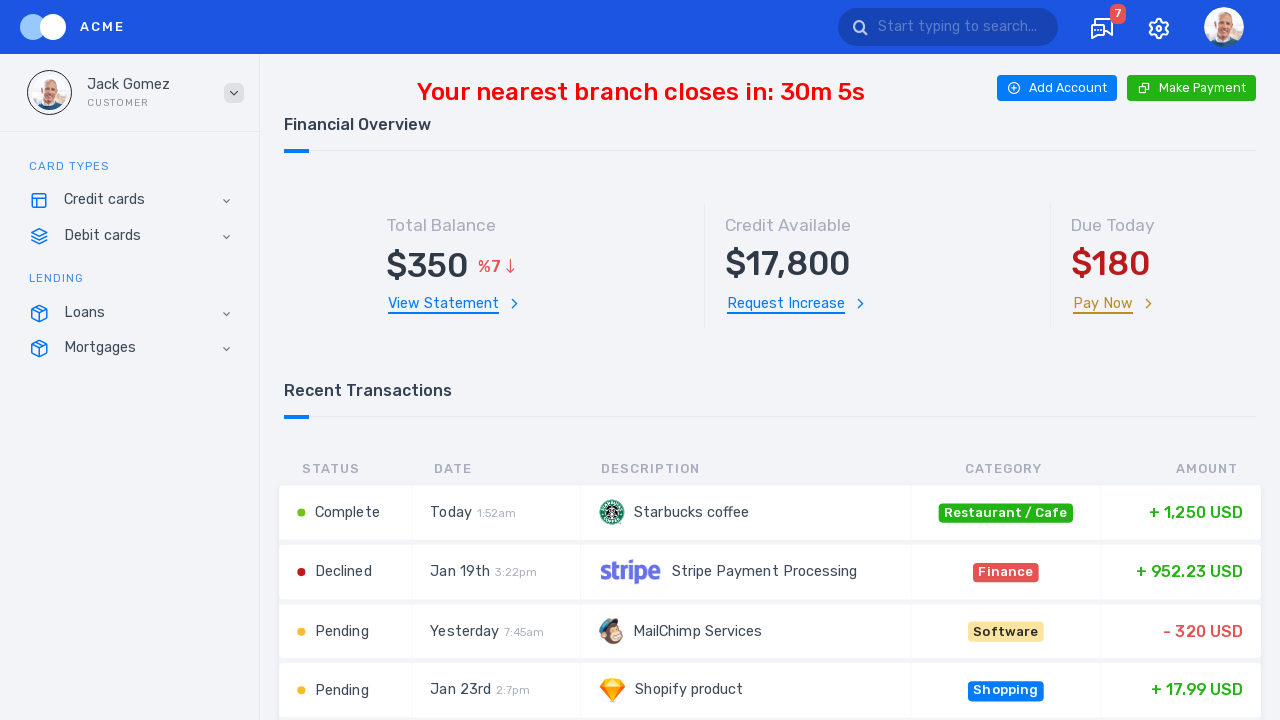

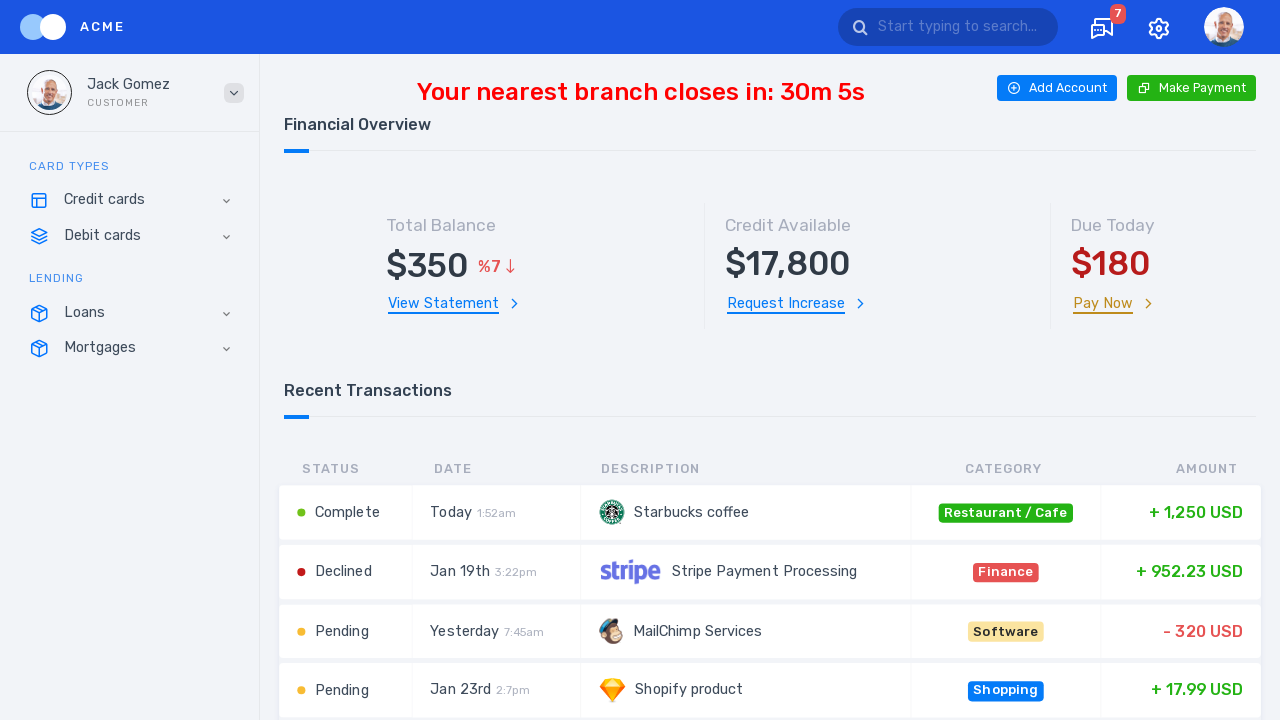